Navigates to a file upload/download page and clicks the download link to trigger a file download

Starting URL: https://demoqa.com/upload-download

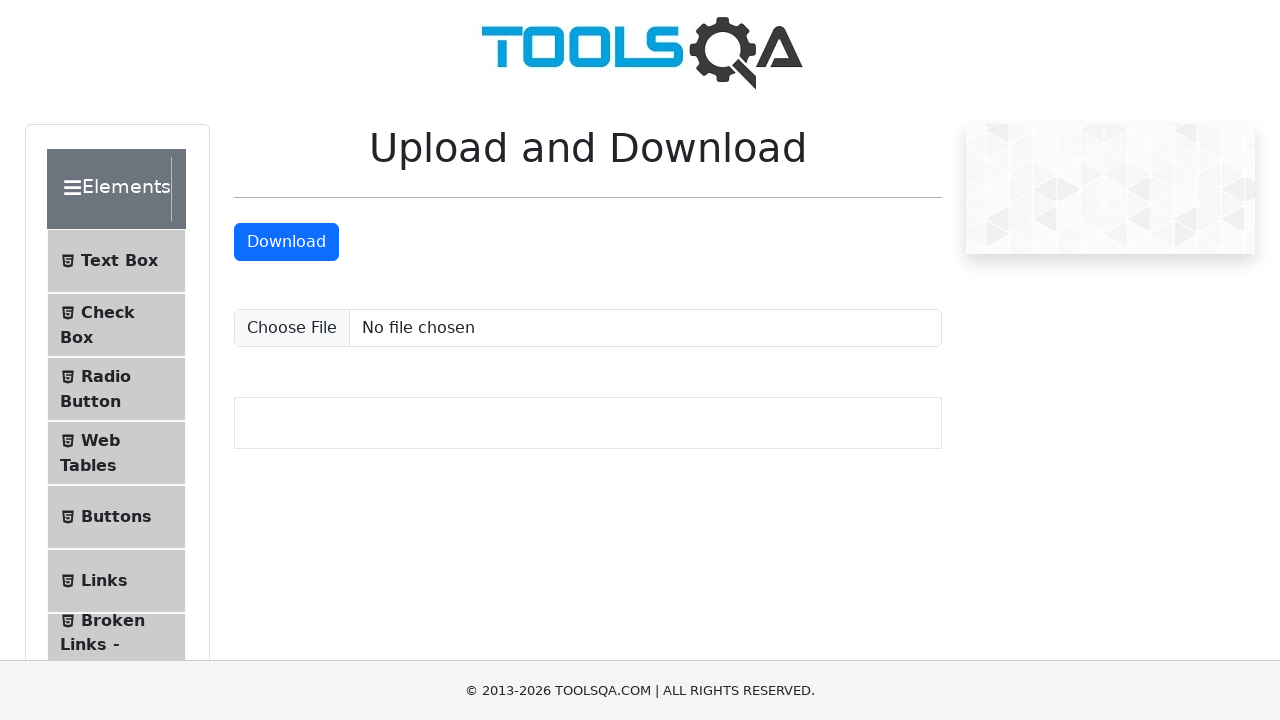

Clicked download link to trigger file download at (286, 242) on a:text('Download')
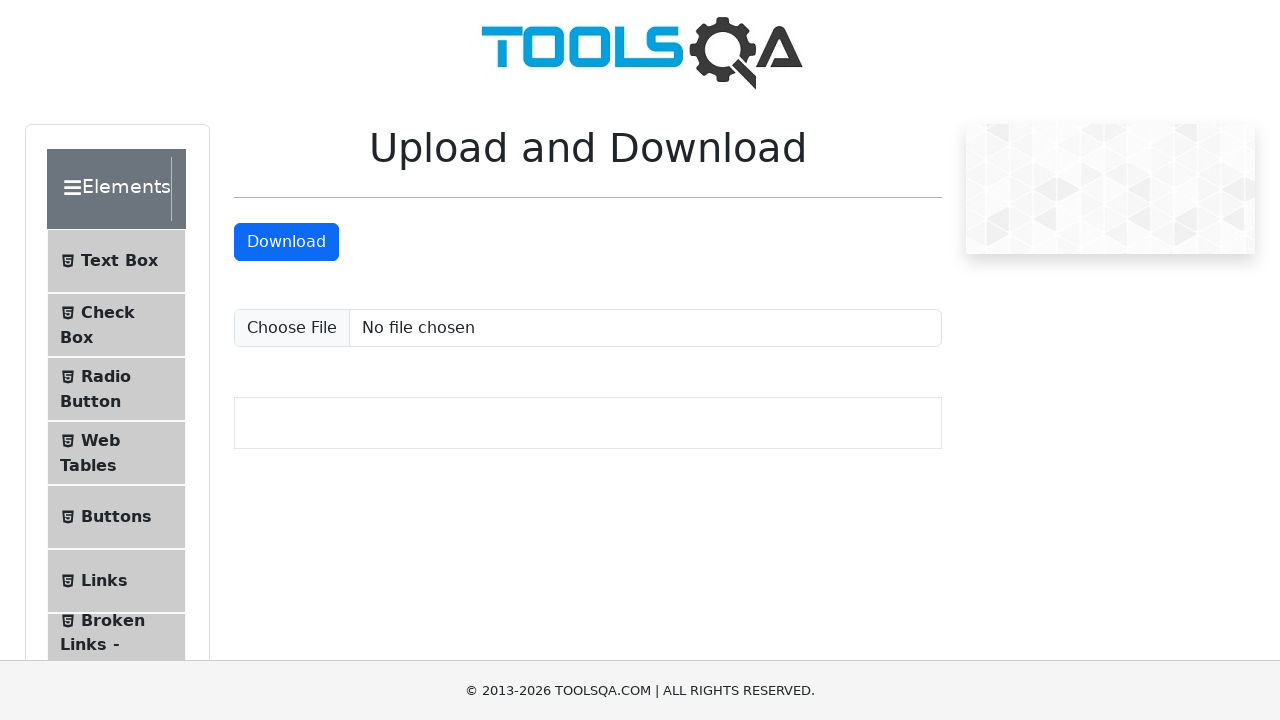

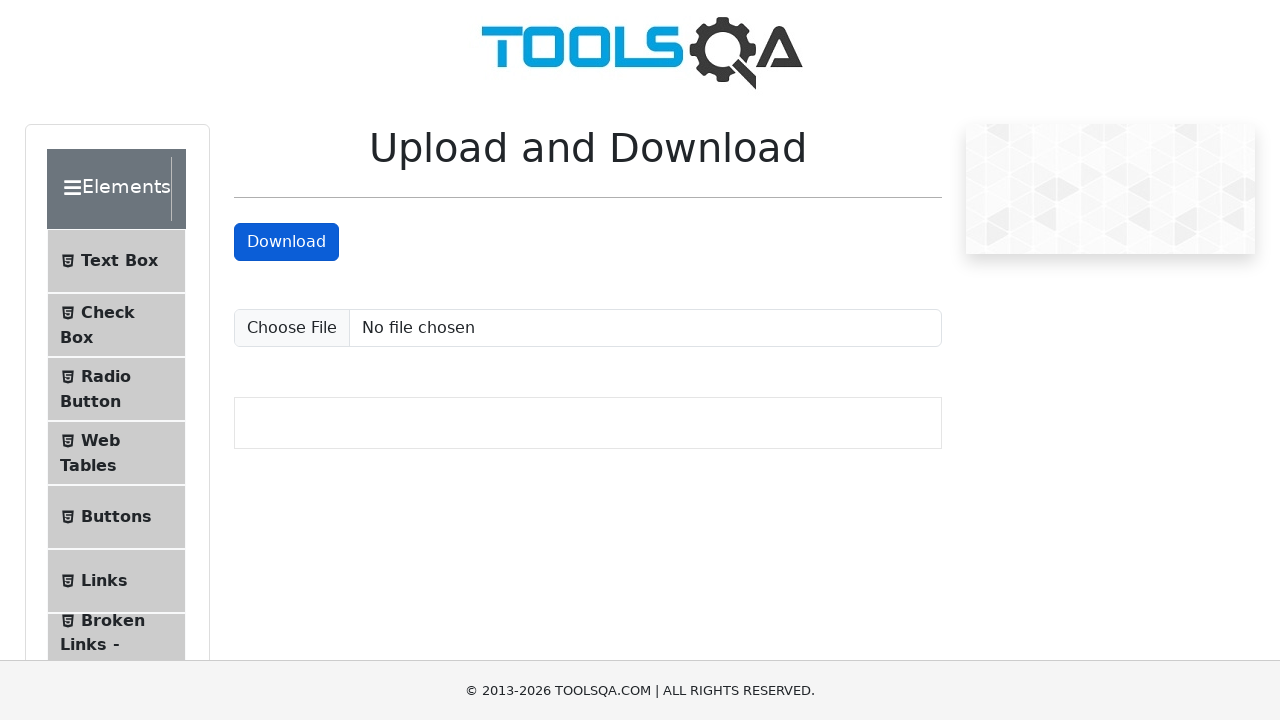